Tests a grocery shopping website by searching for products containing "Ca", adding items to cart (including clicking ADD TO CART on the second product and on Cashews), and verifying the brand text displays "GREENKART".

Starting URL: https://rahulshettyacademy.com/seleniumPractise/#/

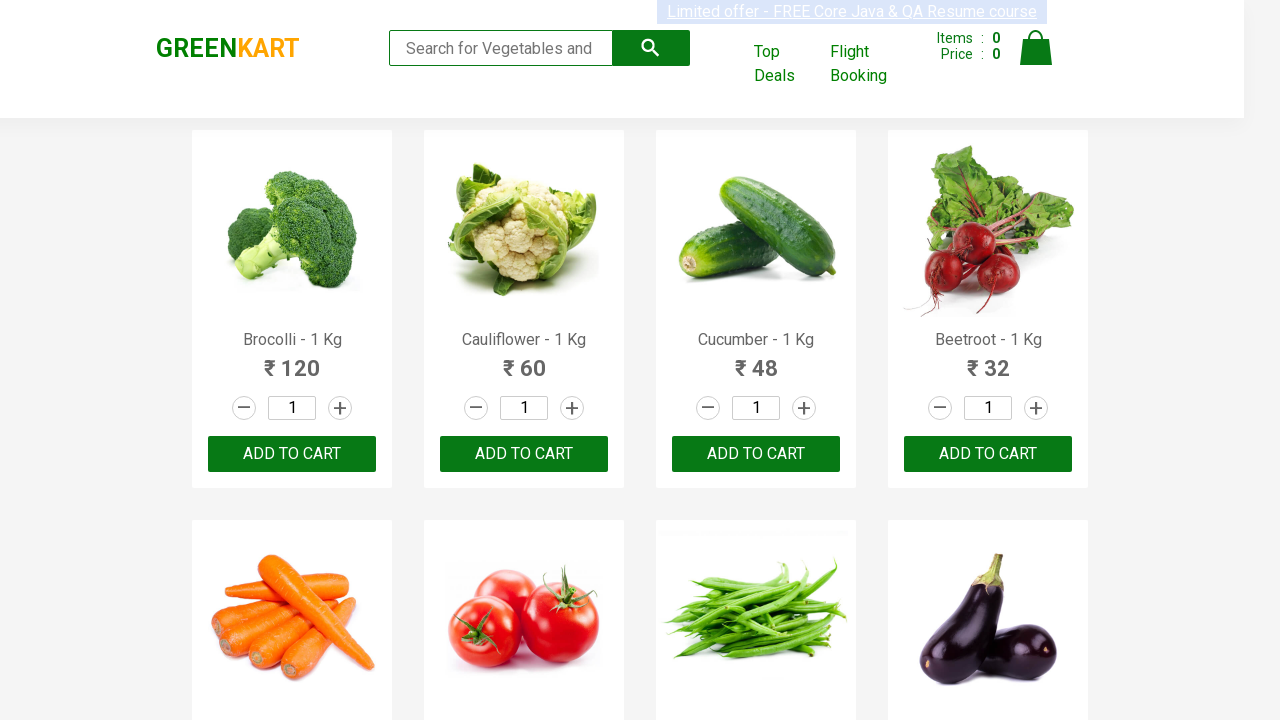

Typed 'Ca' in search box to filter products on .search-keyword
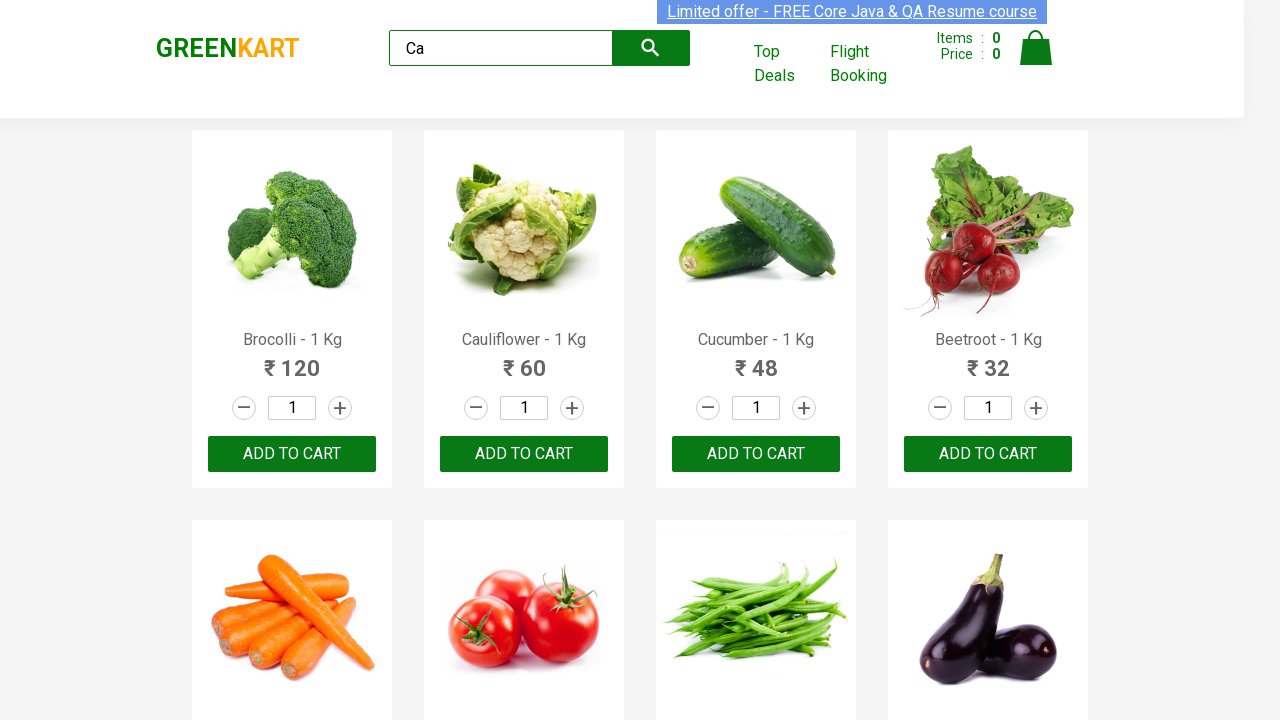

Waited 2 seconds for products to filter
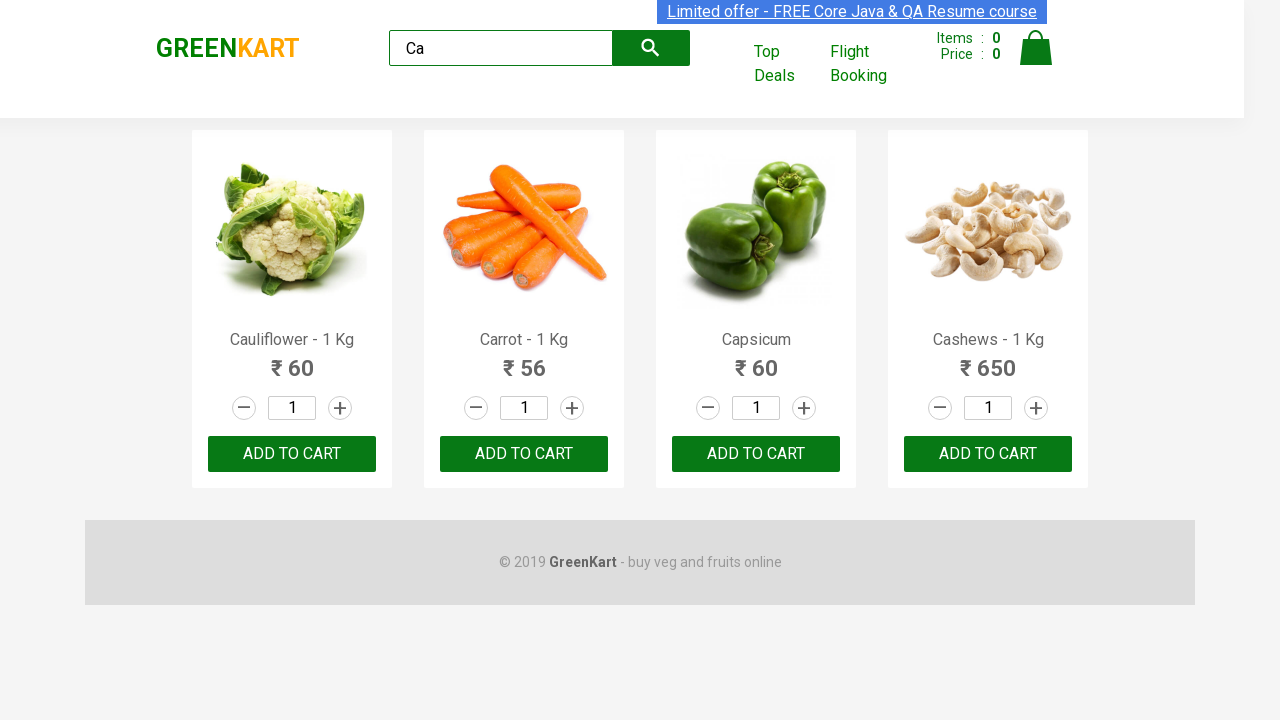

Confirmed filtered products are visible
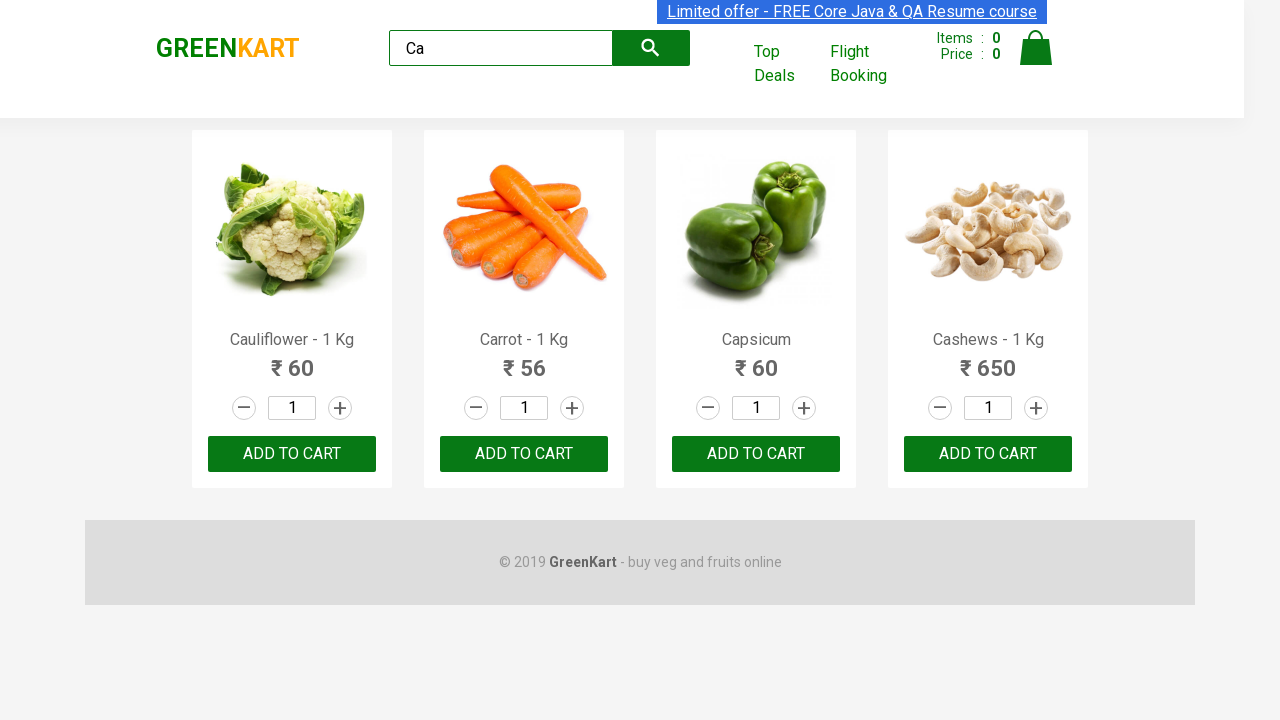

Clicked ADD TO CART button on second product at (524, 454) on .products .product >> nth=1 >> text=ADD TO CART
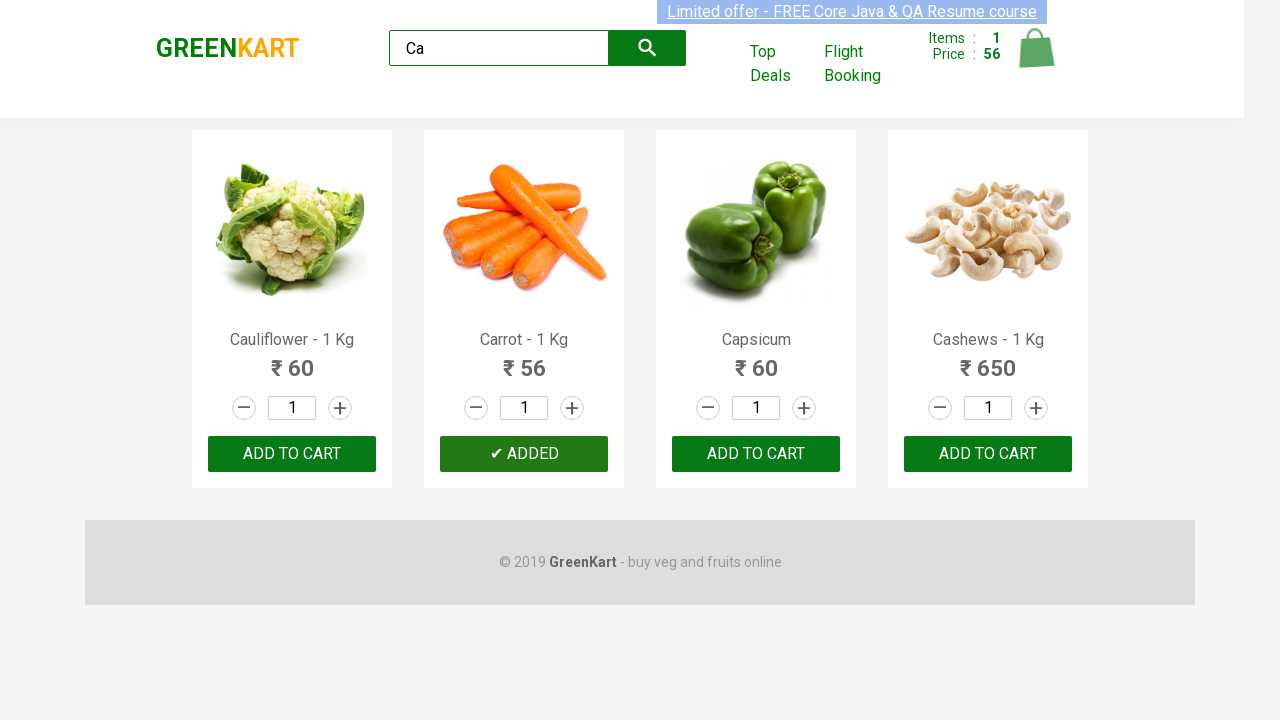

Clicked ADD TO CART button on Cashews product at (988, 454) on .products .product >> nth=3 >> button
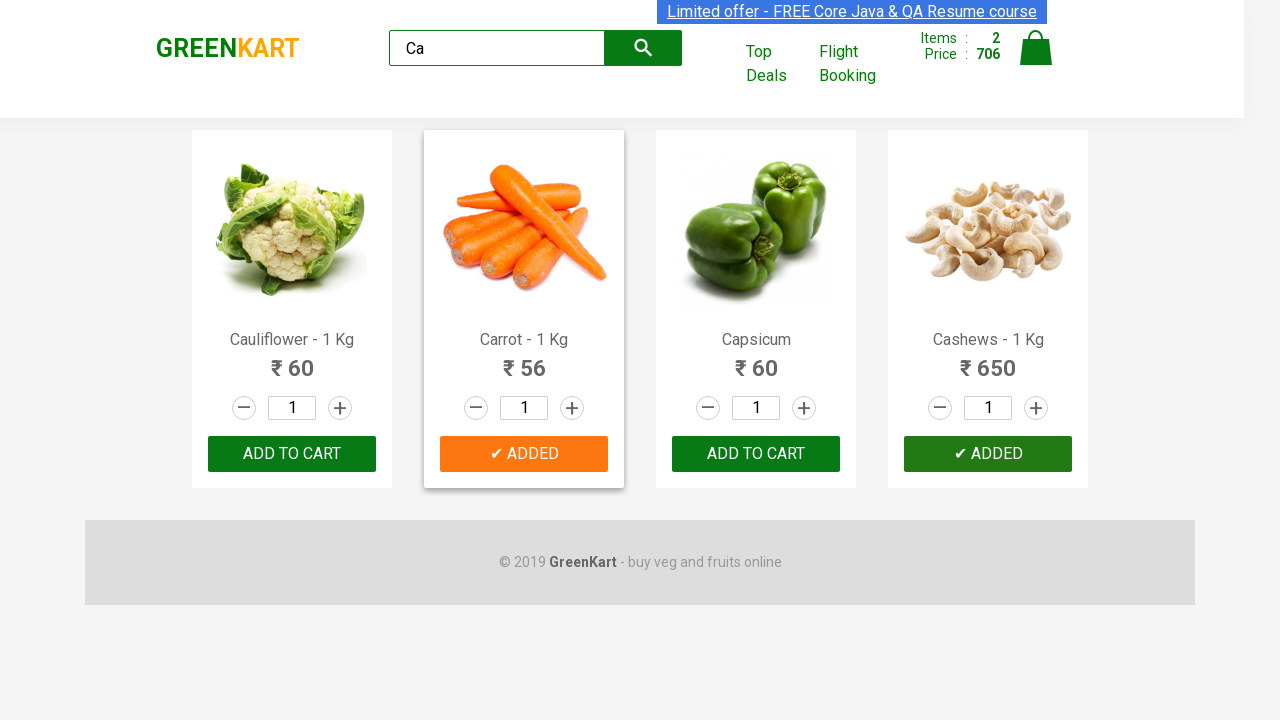

Brand element became visible
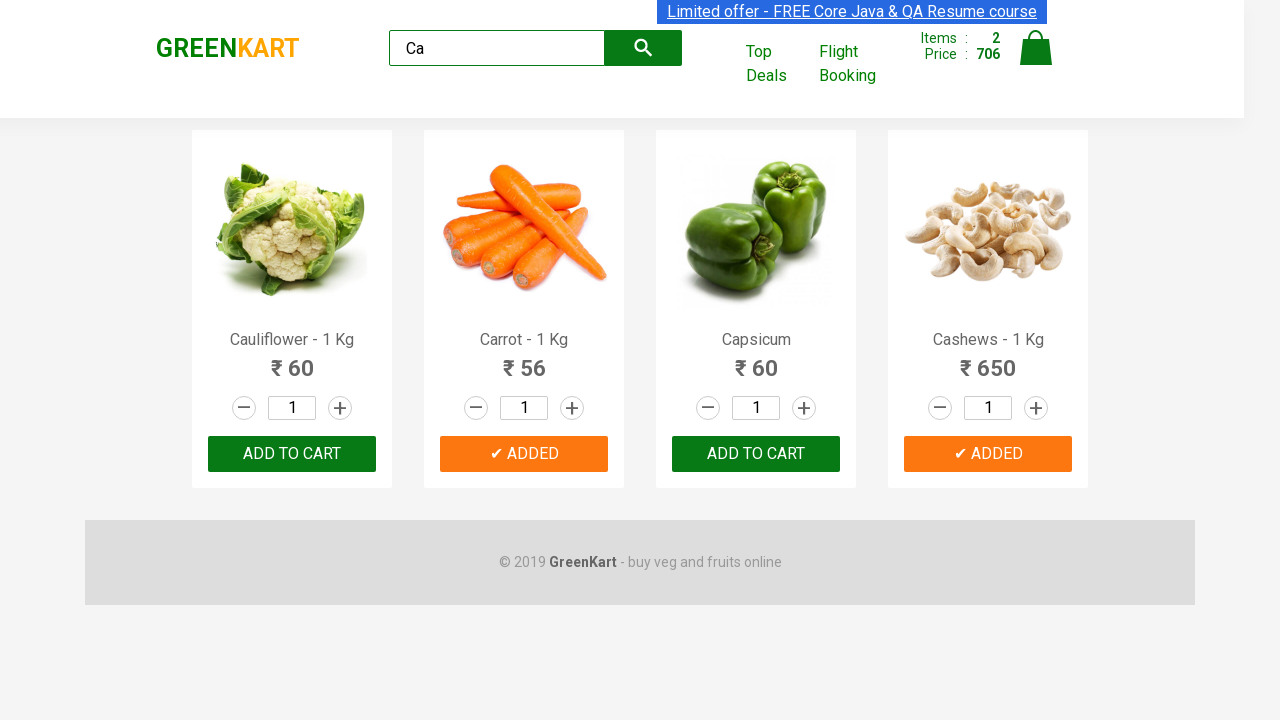

Retrieved brand text: 'GREENKART'
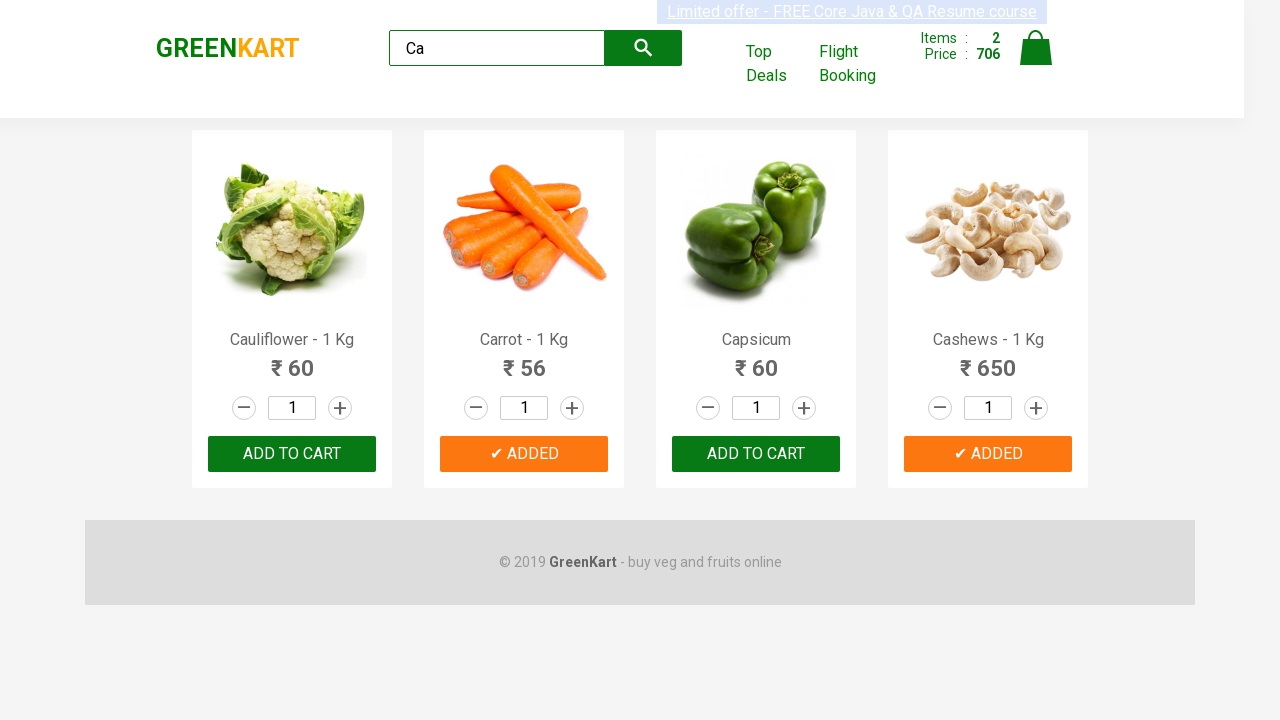

Verified brand text displays 'GREENKART' - assertion passed
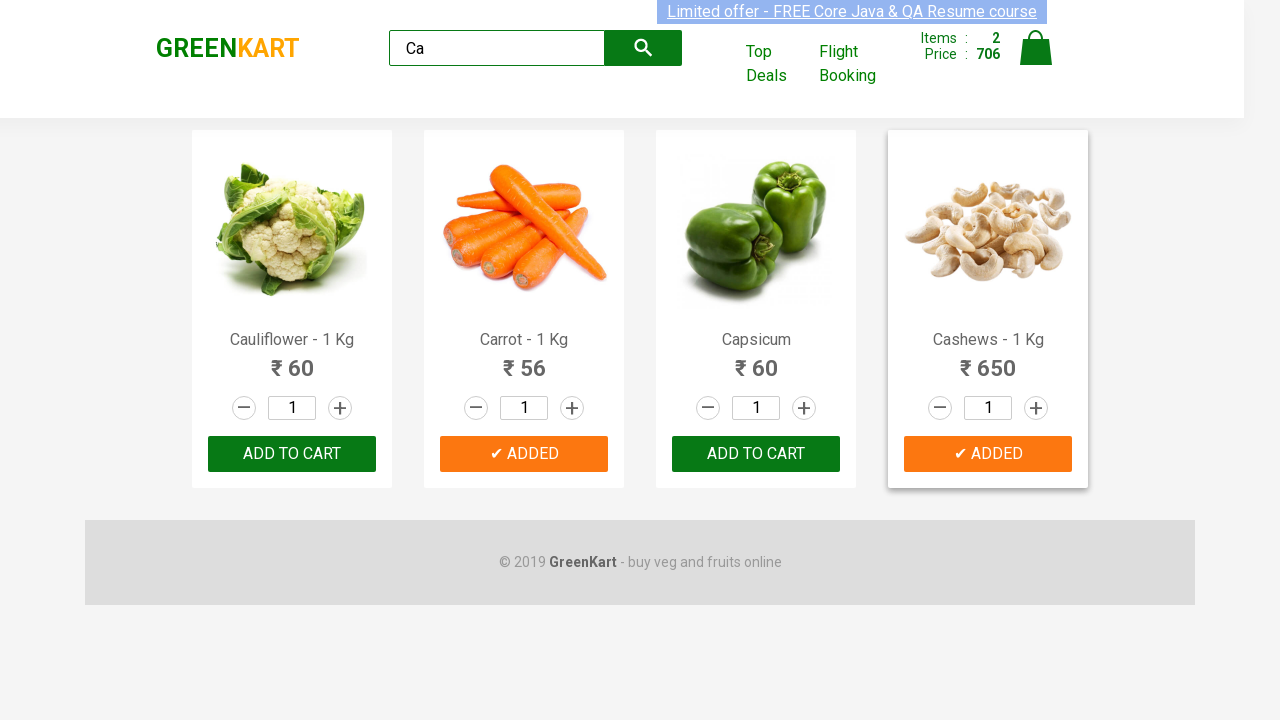

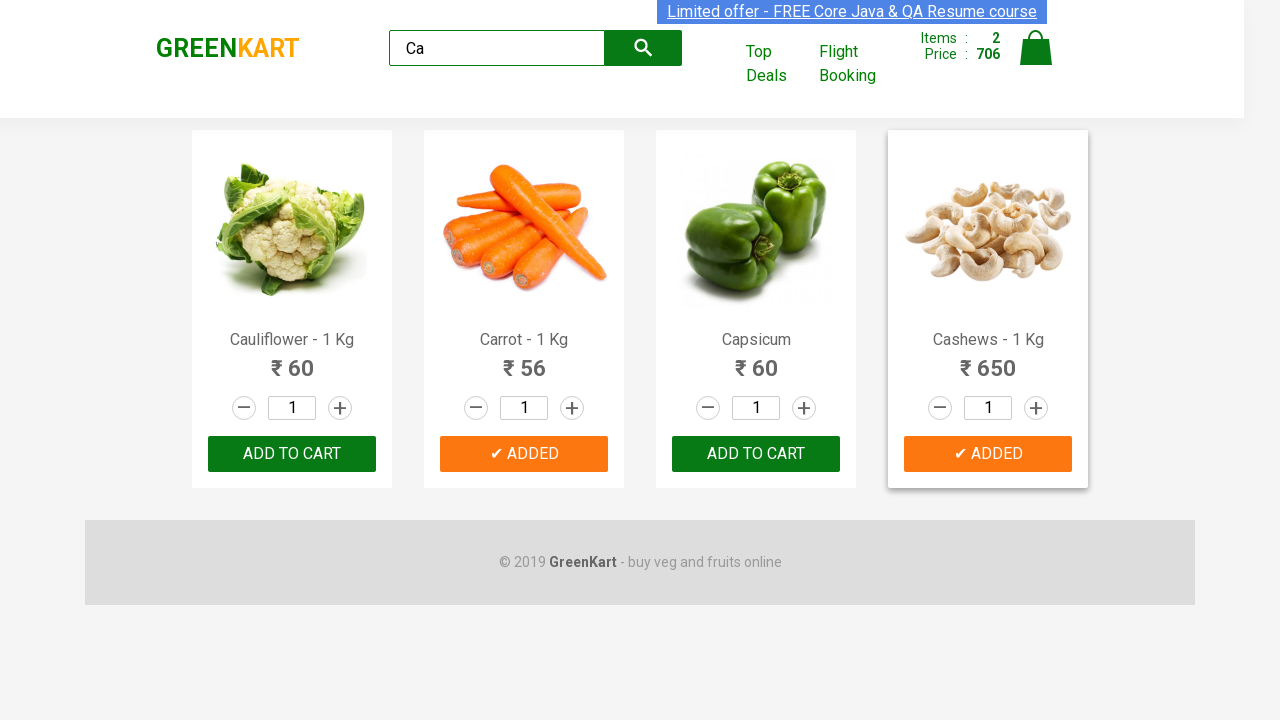